Tests scrolling functionality and verifies that the sum of values in a table matches the displayed total amount

Starting URL: https://rahulshettyacademy.com/AutomationPractice/

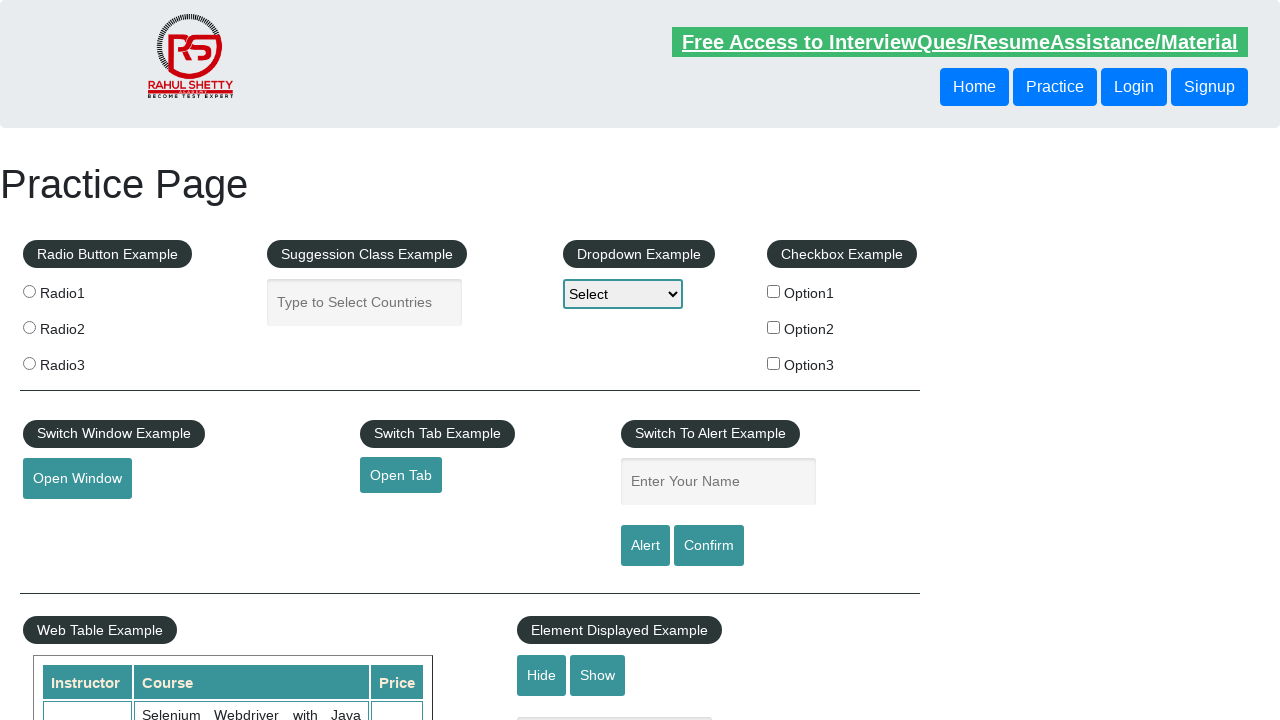

Scrolled down the page by 500 pixels
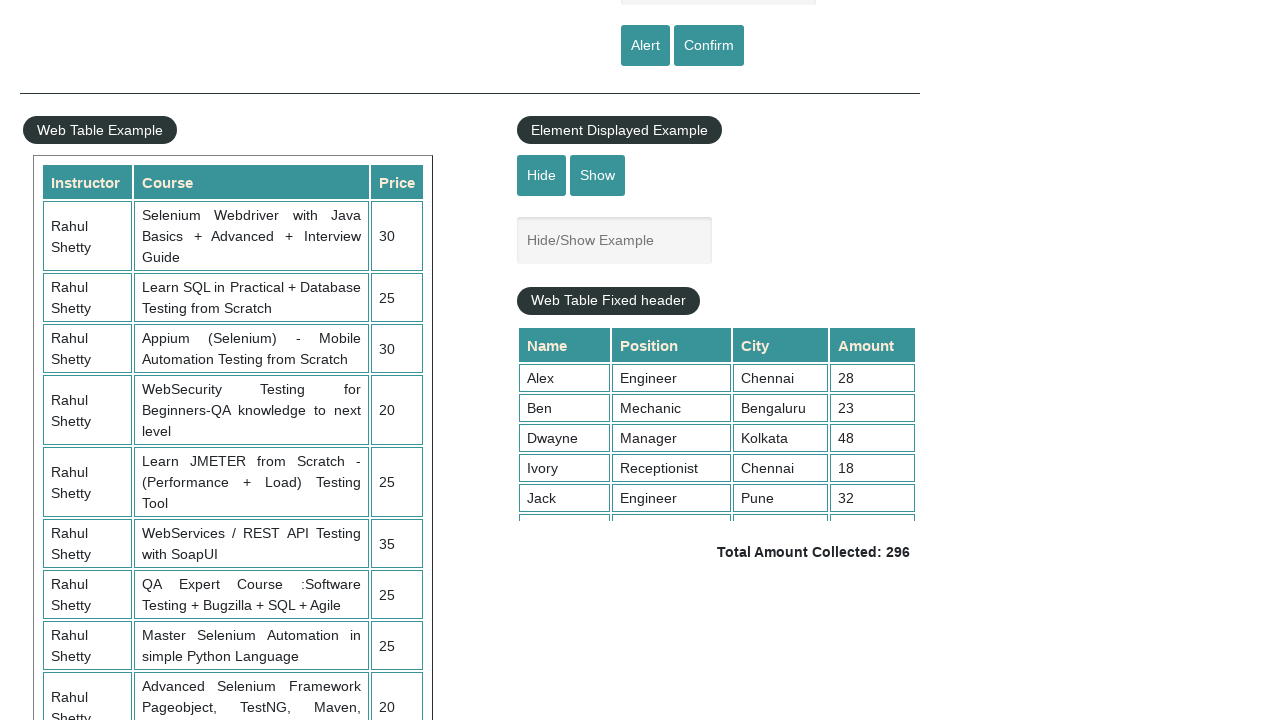

Scrolled within the fixed header table by 500 pixels
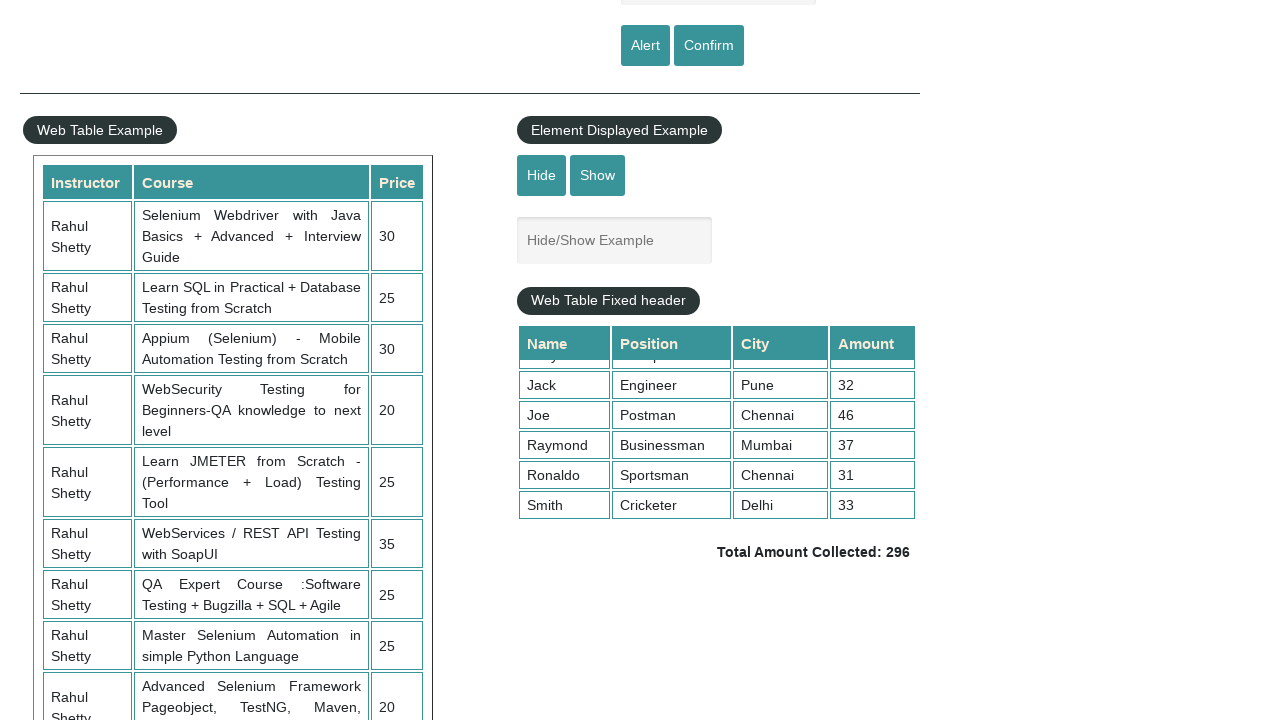

Retrieved all price elements from table column 4
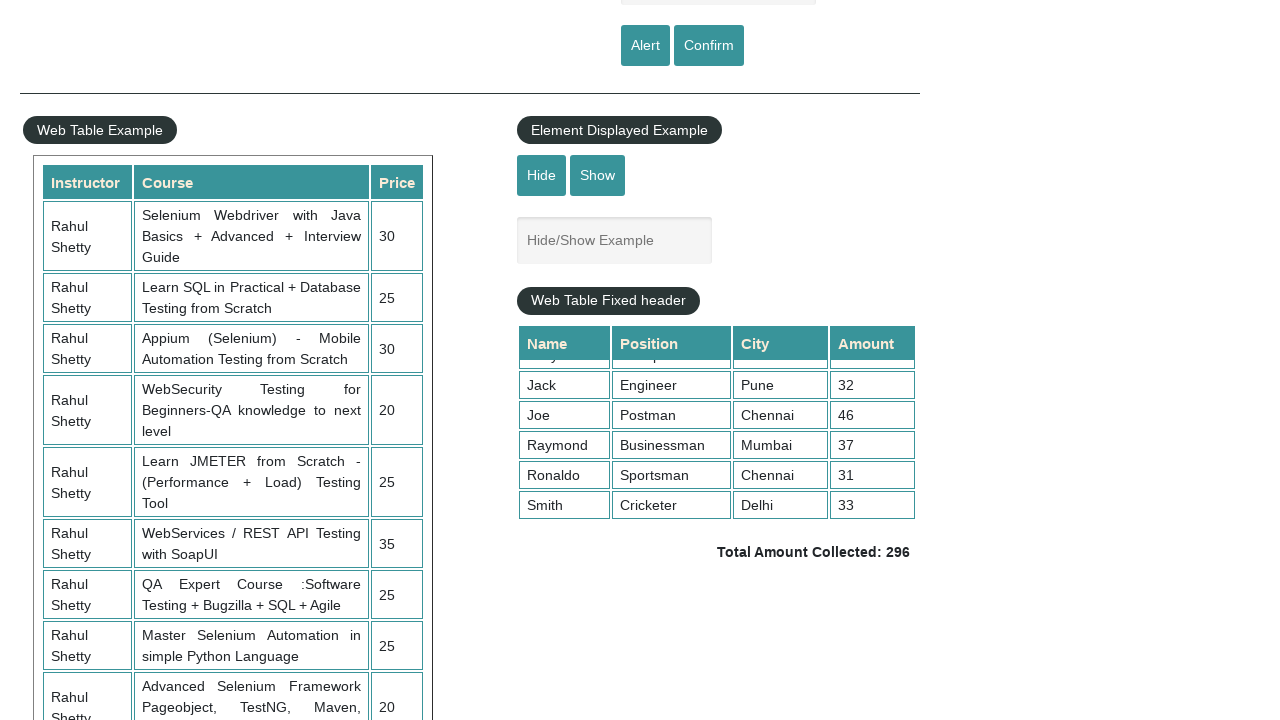

Calculated sum of all prices: 296
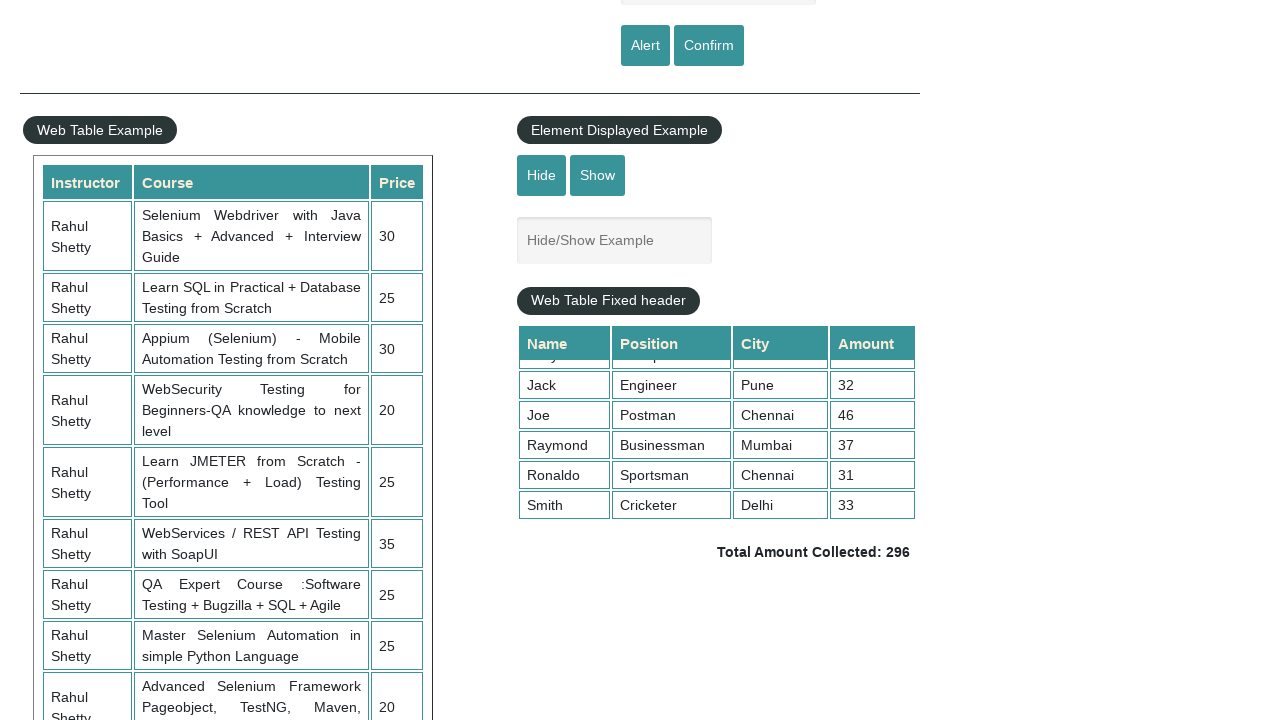

Retrieved total amount text from page
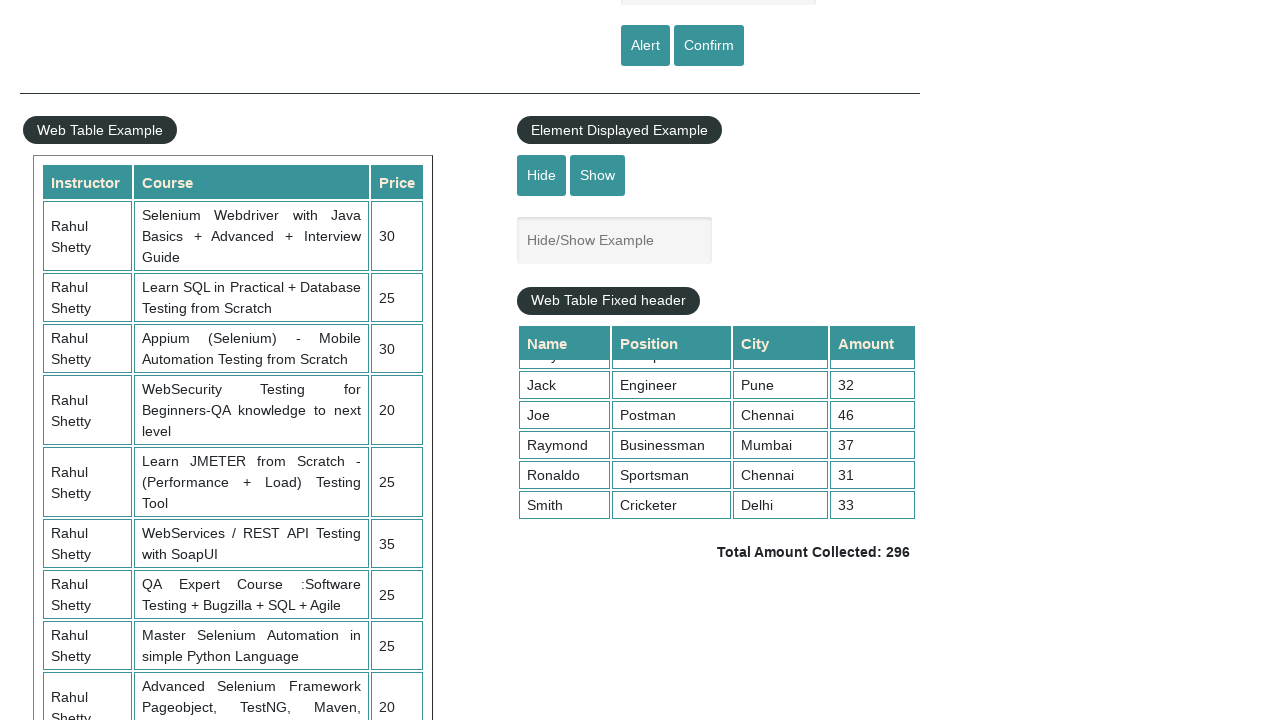

Parsed total amount from text: 296
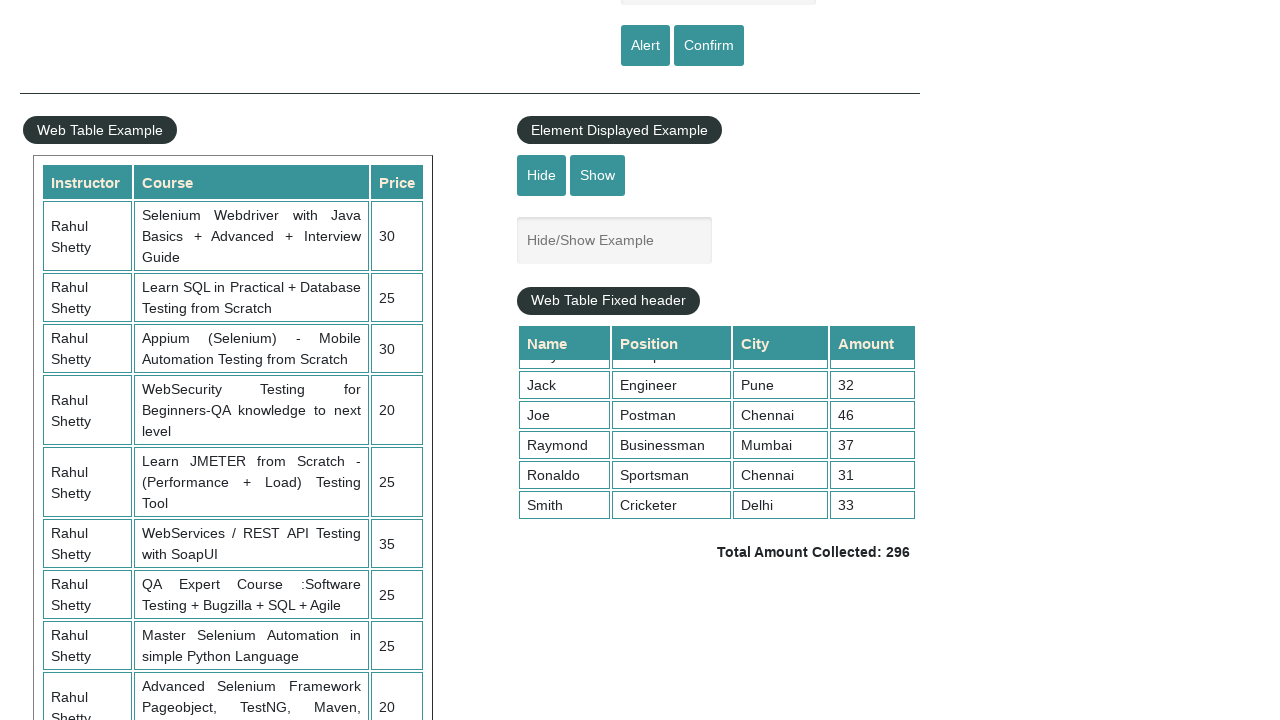

Verified that sum of prices (296) matches displayed total amount (296)
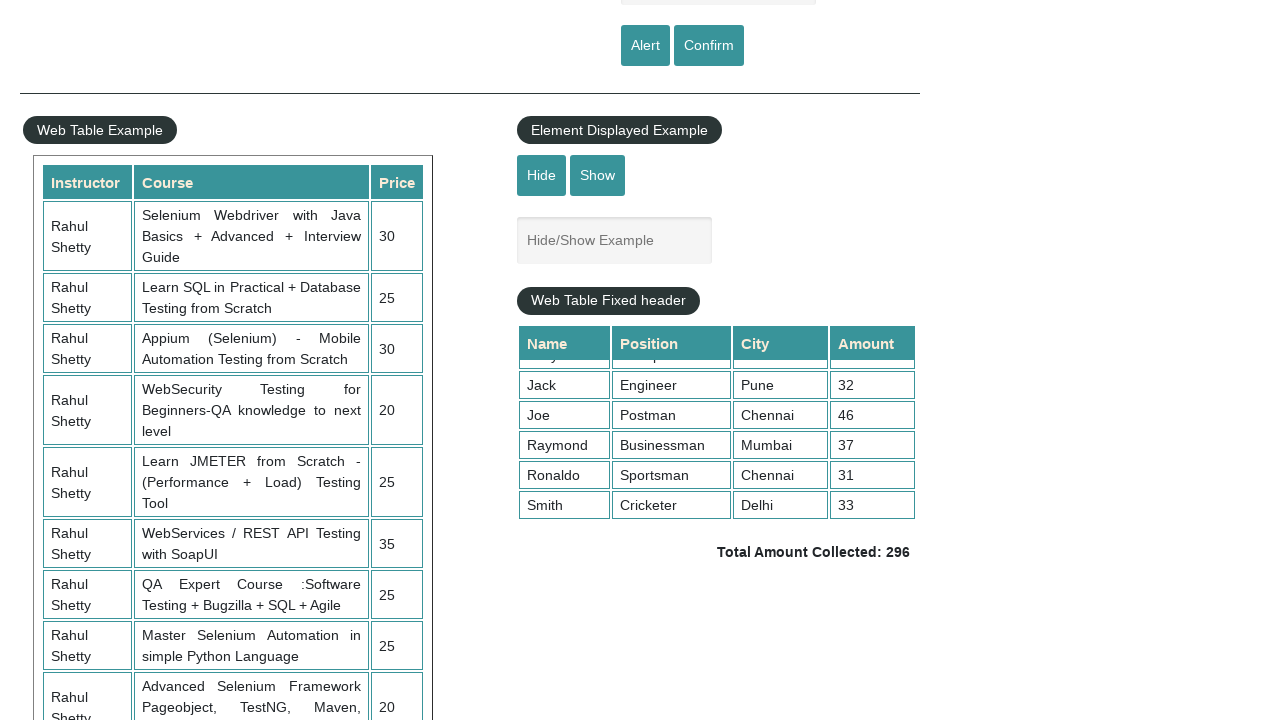

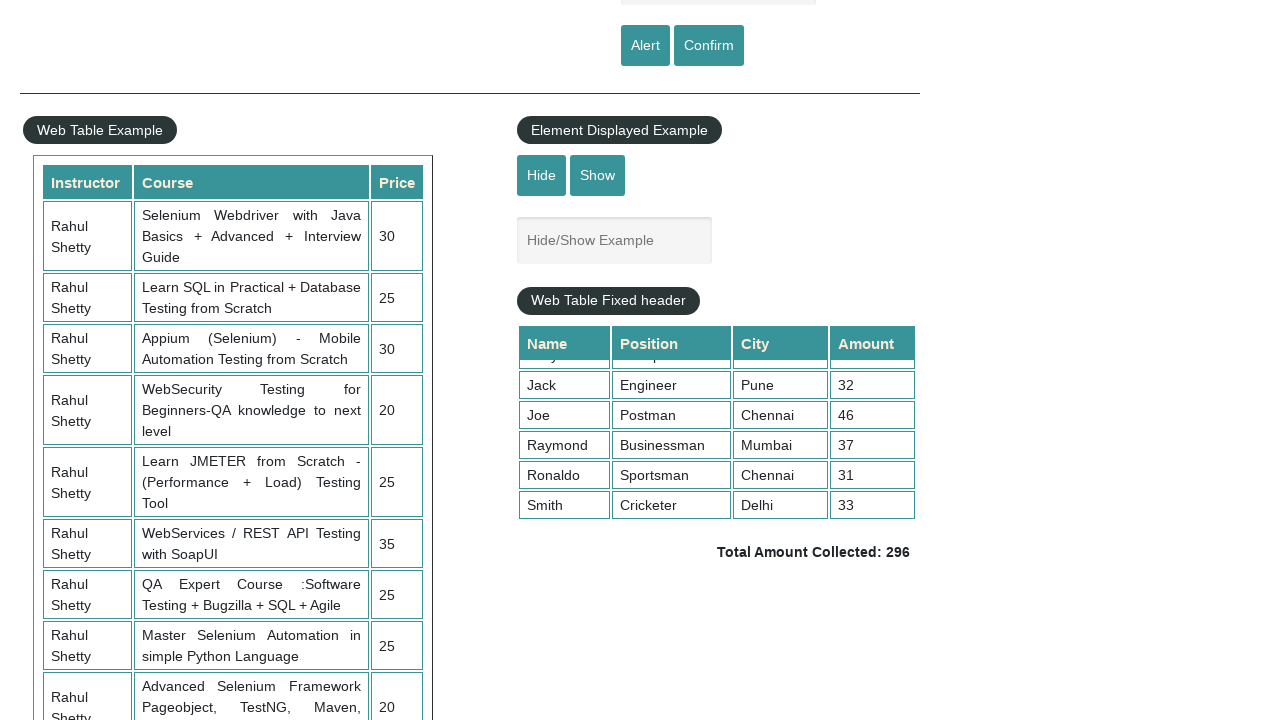